Tests dropdown interaction on the Selenium web form test page by locating a select element and preparing to select options from it.

Starting URL: https://www.selenium.dev/selenium/web/web-form.html

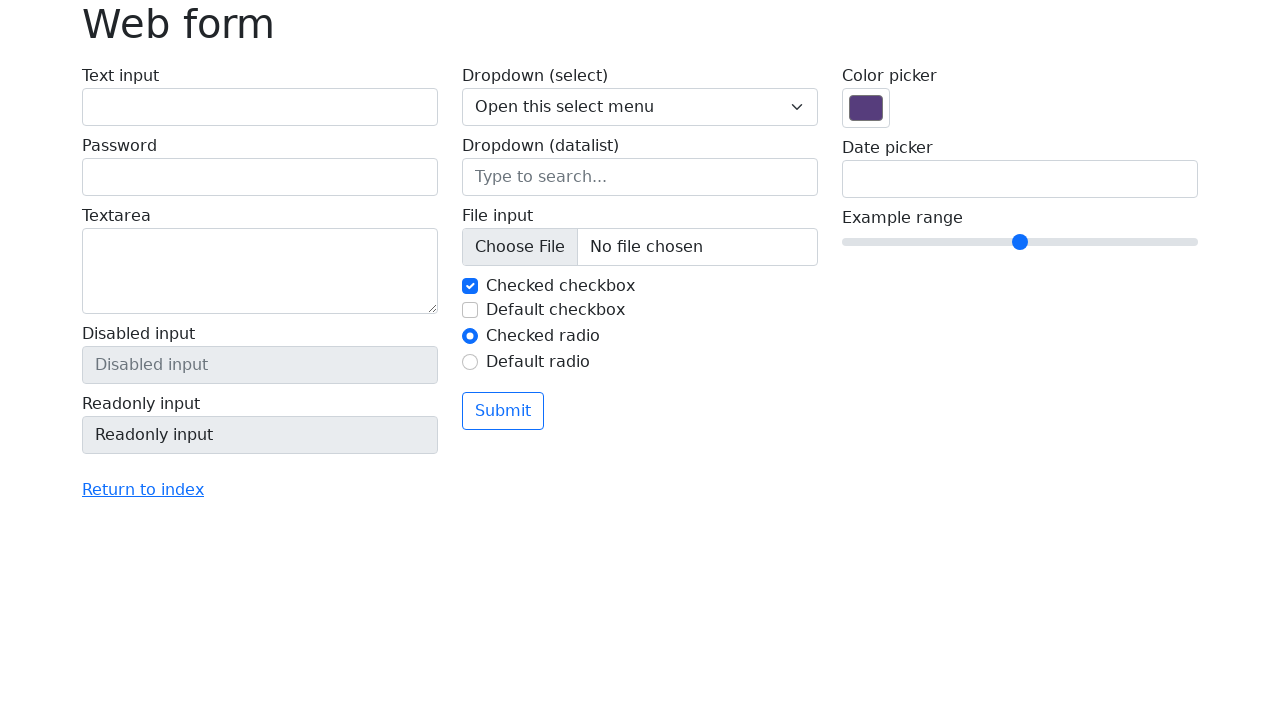

Dropdown element with name 'my-select' is now visible
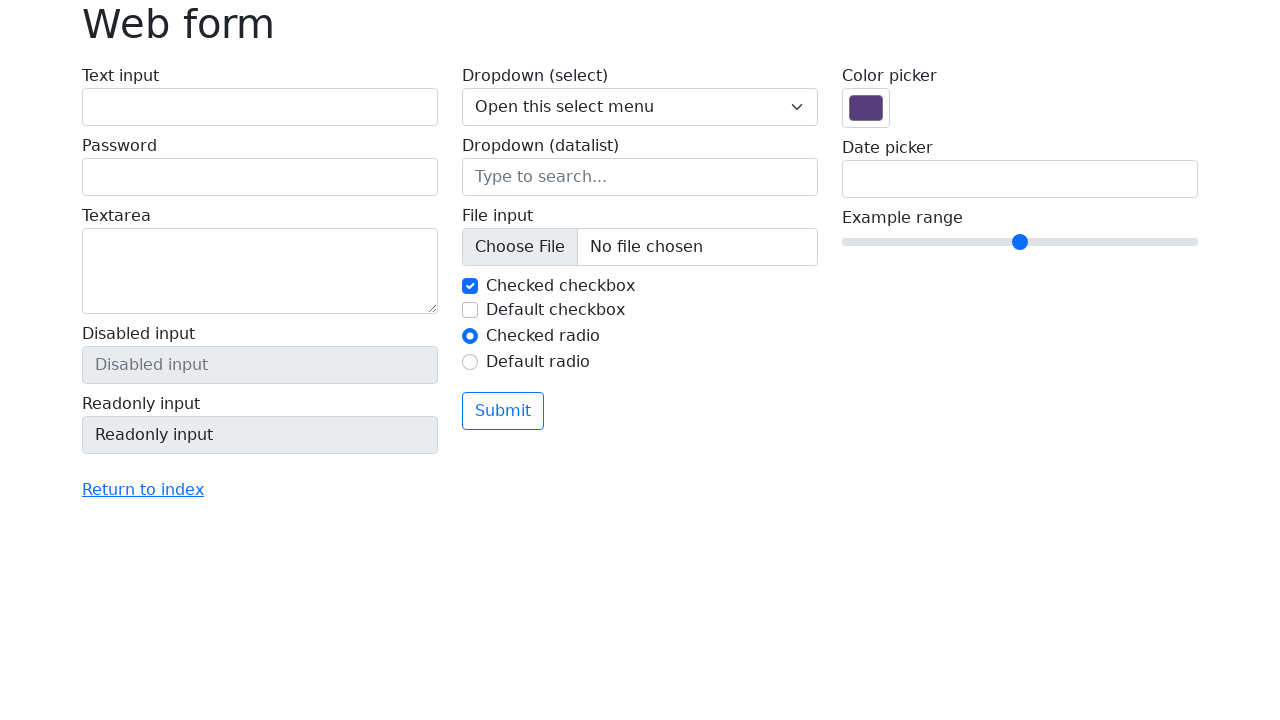

Selected dropdown option with value '1' on select[name='my-select']
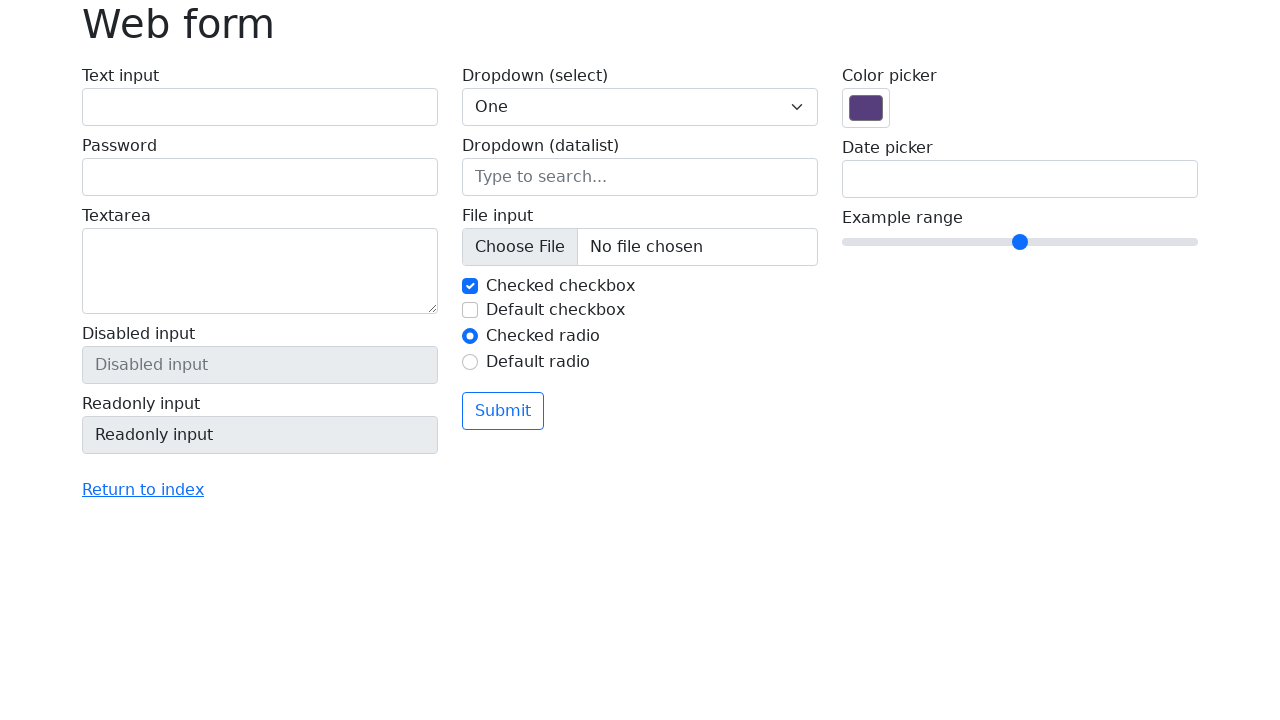

Selected dropdown option with label 'Two' on select[name='my-select']
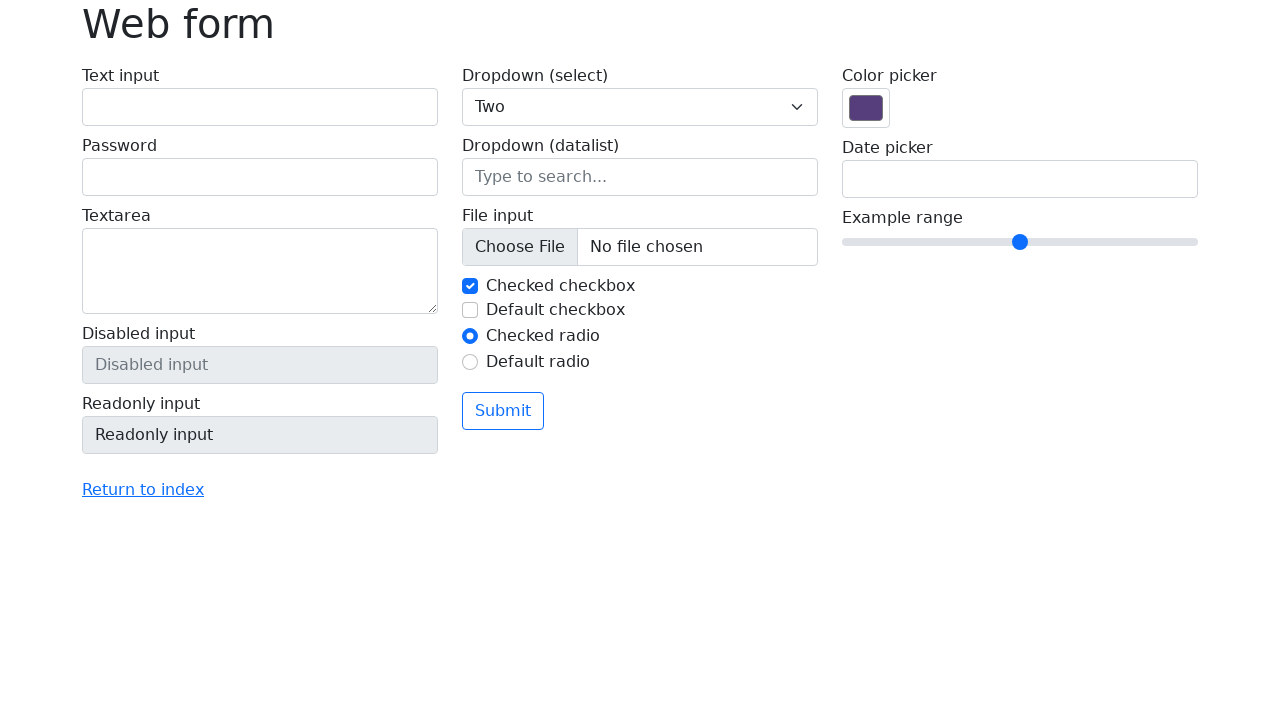

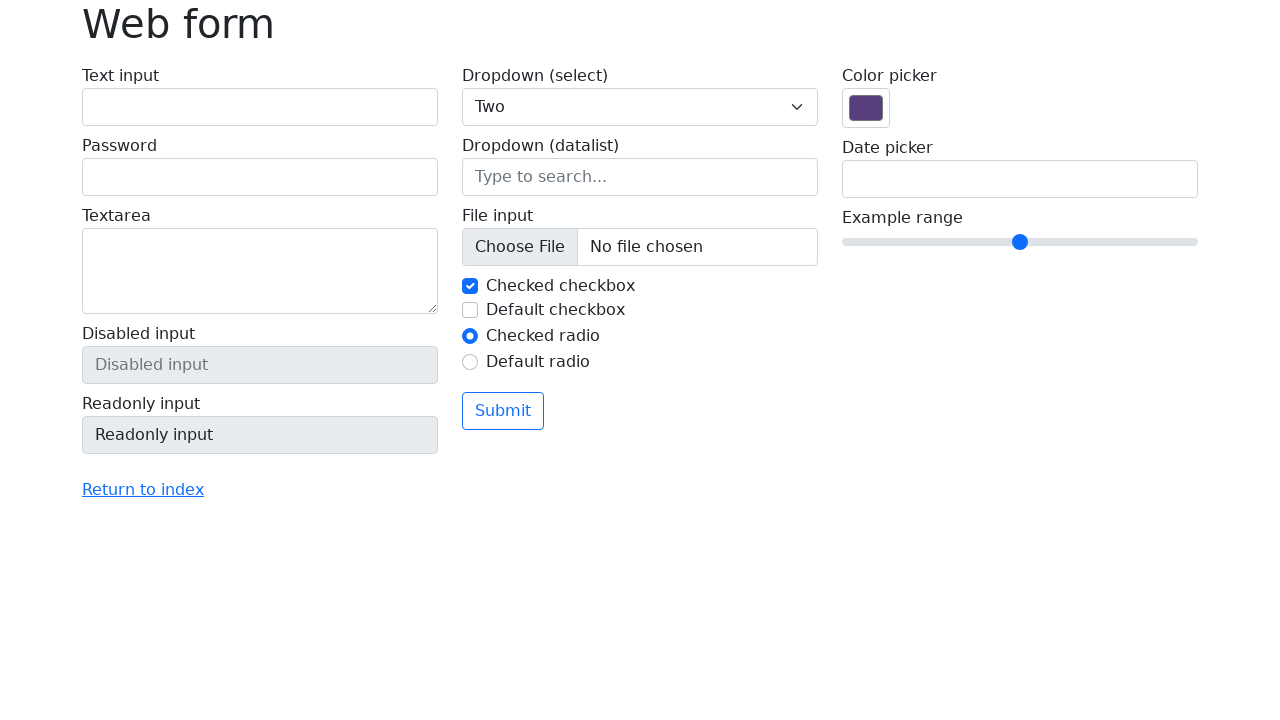